Navigates to Hacker News, verifies that posts are displayed on the page, and clicks through to the next page of posts to verify pagination works.

Starting URL: https://news.ycombinator.com/

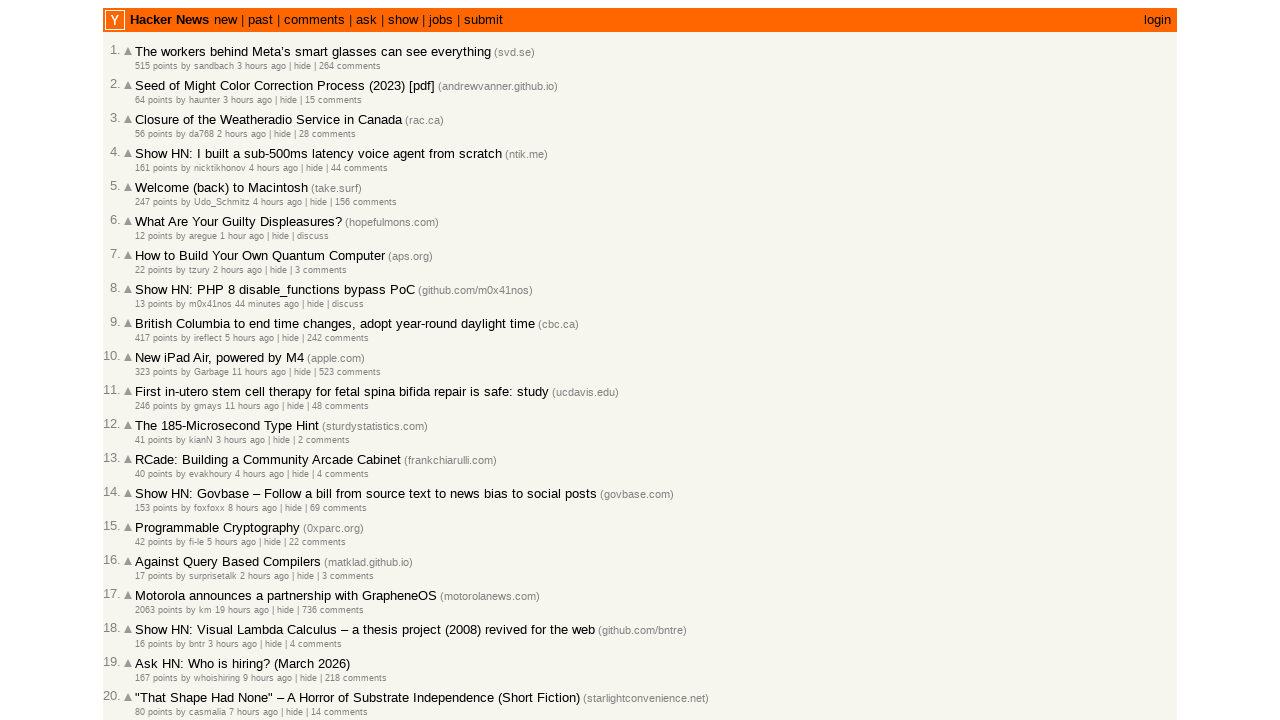

Waited for post elements to load on Hacker News homepage
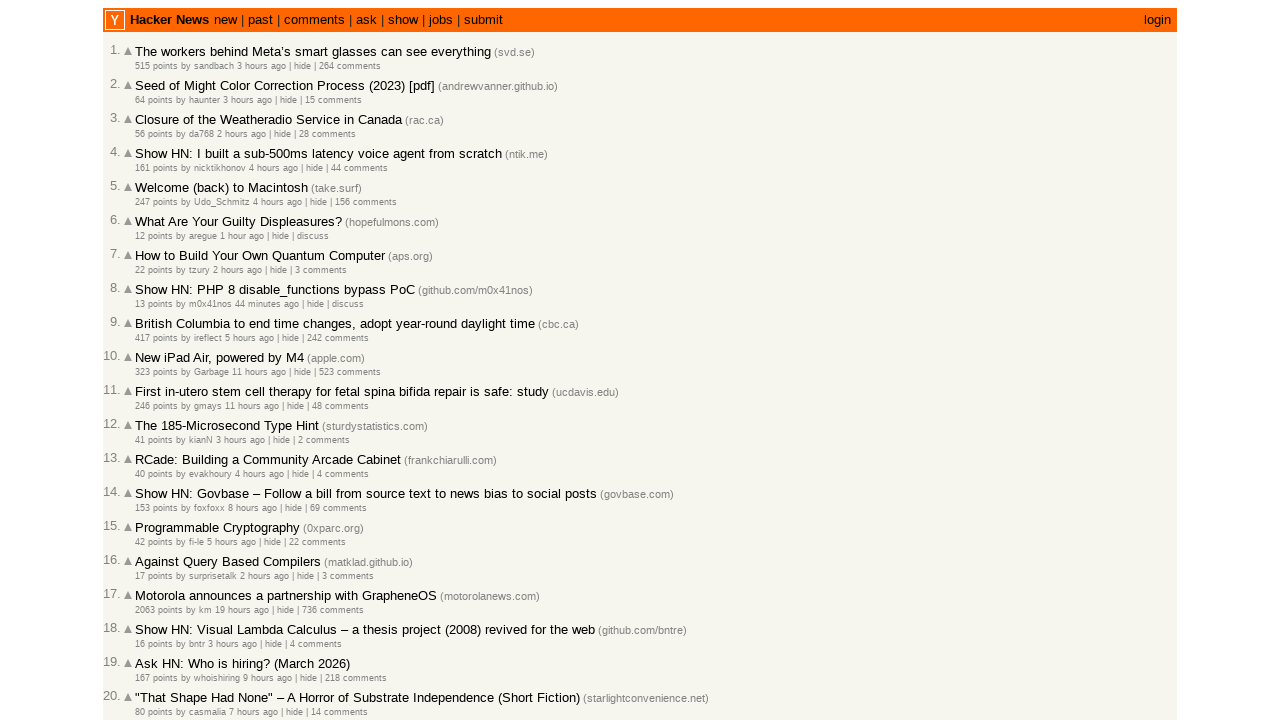

Verified post title links are present in the DOM
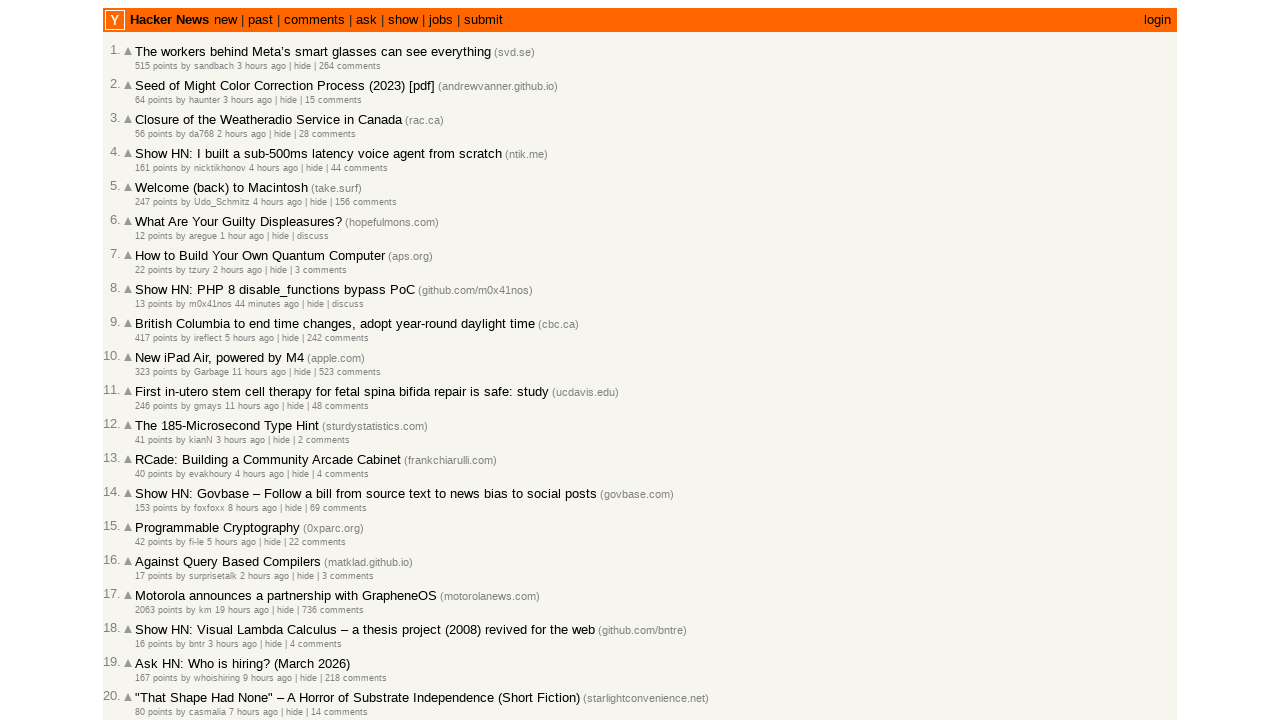

Verified post rank elements are present in the DOM
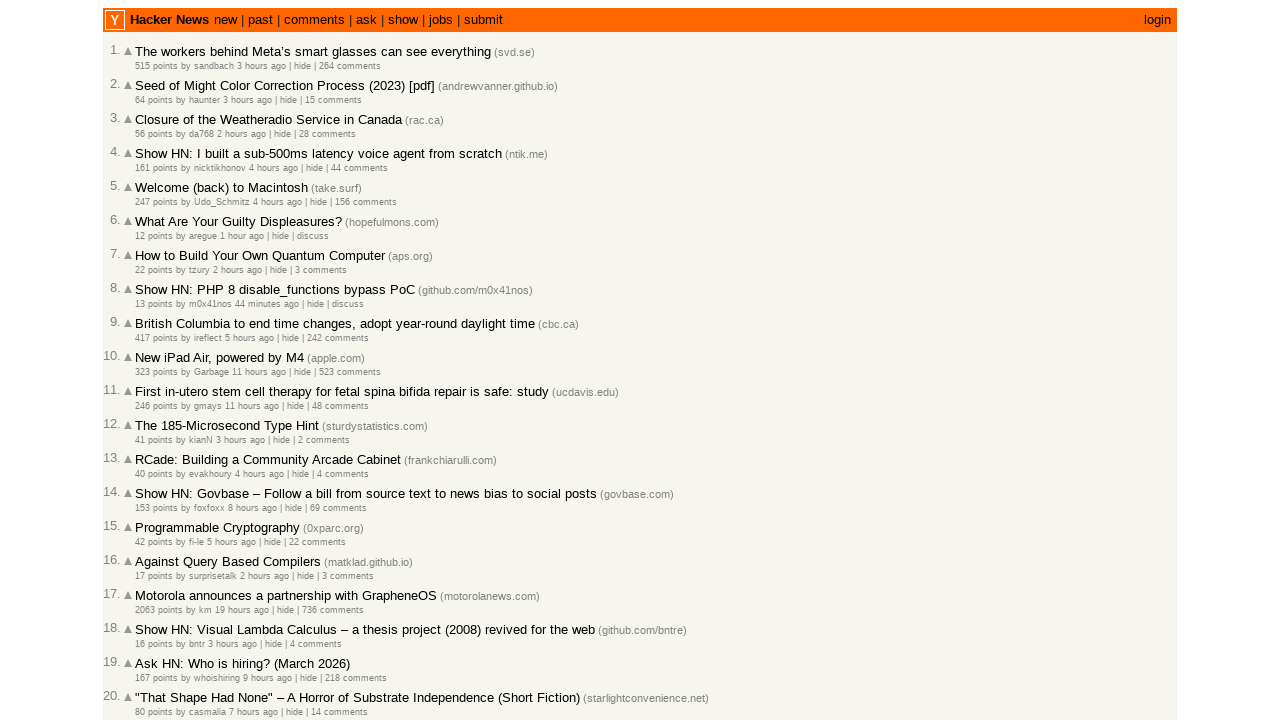

Clicked 'More' link to navigate to next page of posts at (149, 616) on .morelink
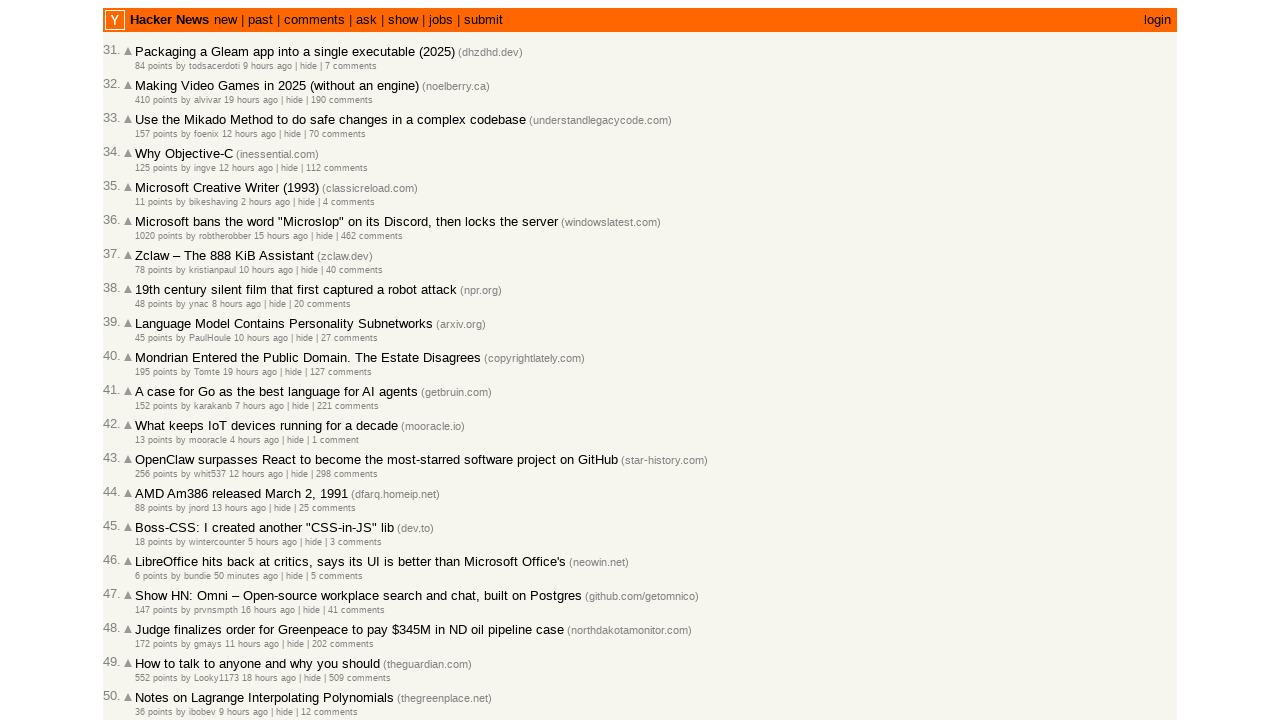

Waited for post elements to load on the next page
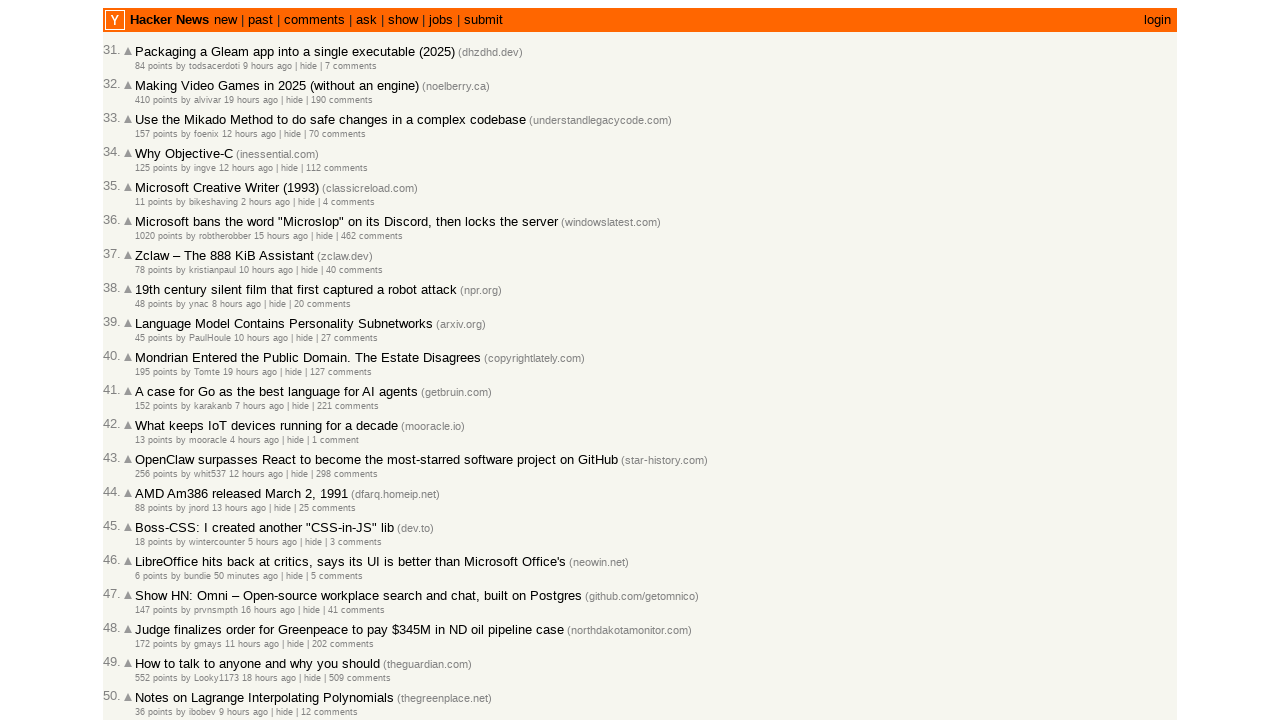

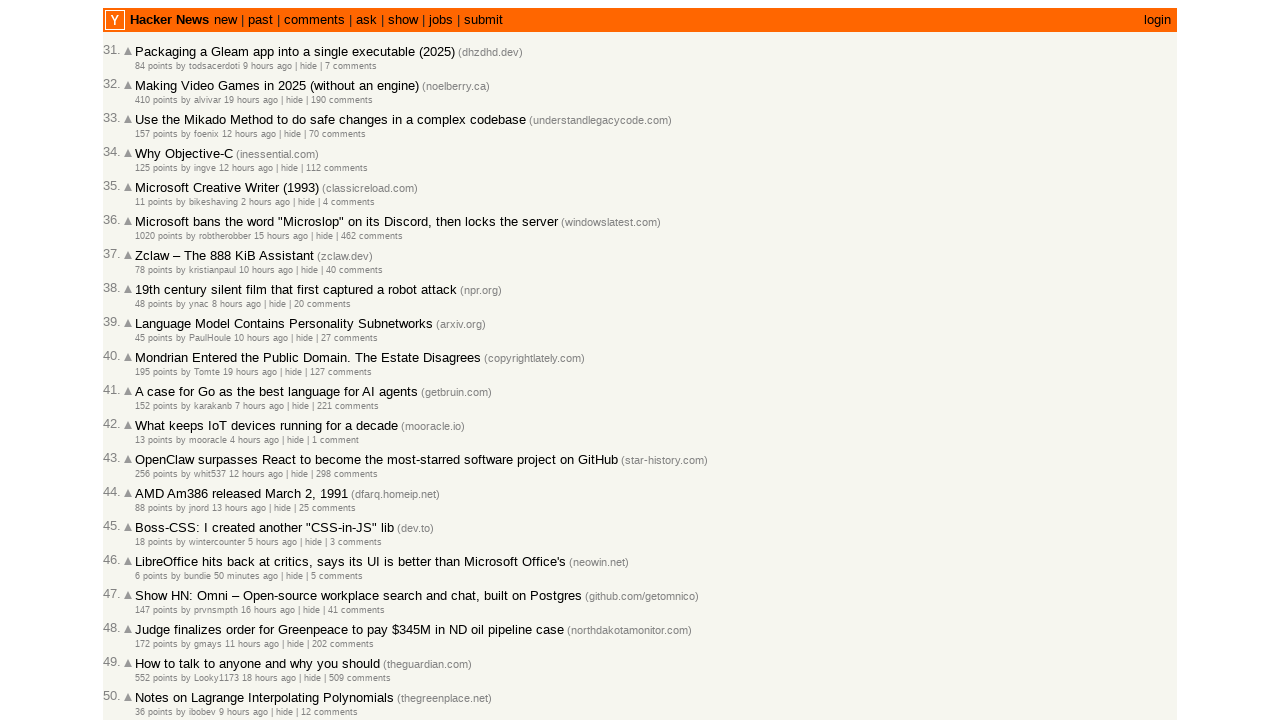